Tests JavaScript prompt functionality by navigating to the Basic Elements page, triggering a JavaScript prompt, entering a name, accepting the alert, and verifying the displayed message.

Starting URL: http://automationbykrishna.com/

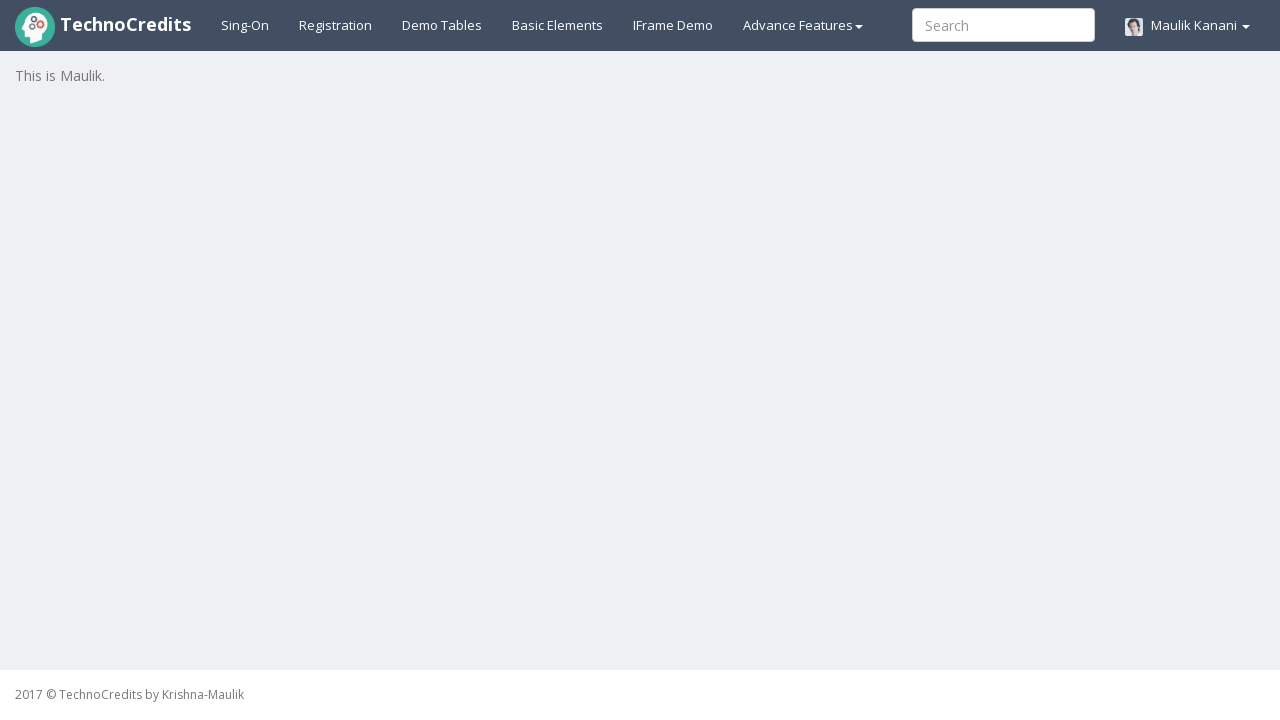

Clicked on Basic Elements link at (558, 25) on xpath=//a[text()='Basic Elements']
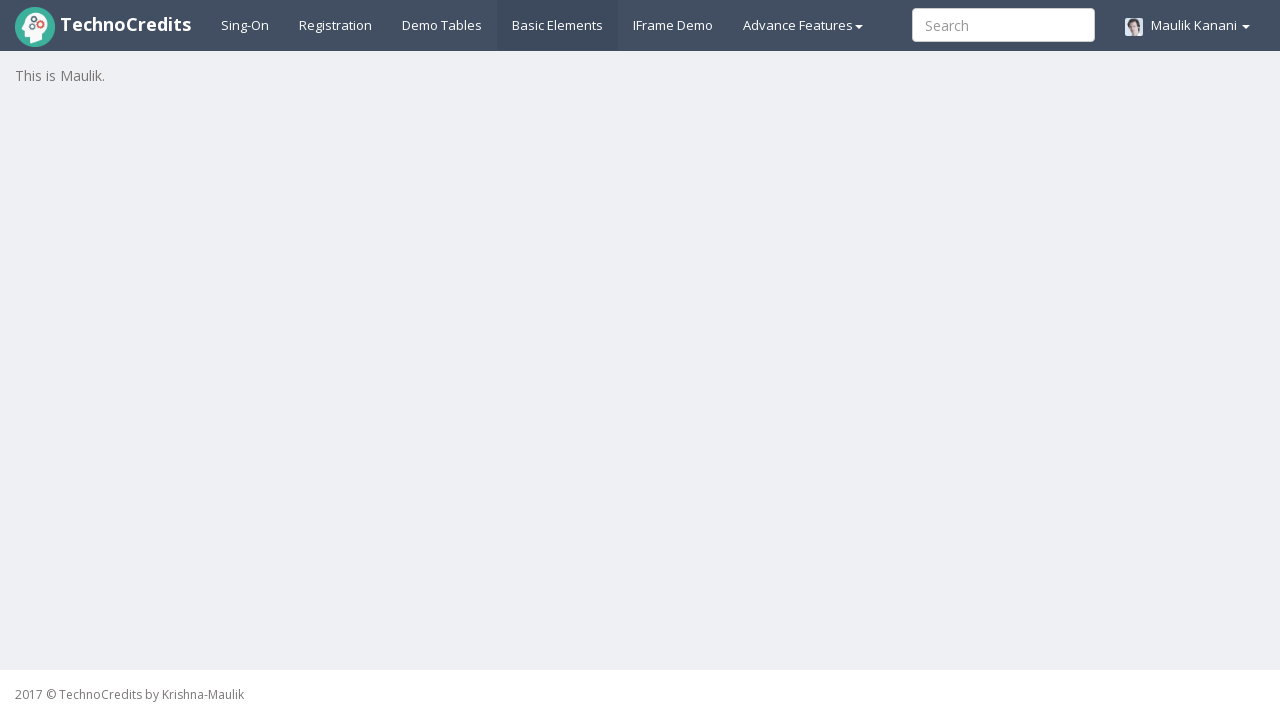

Basic Elements page loaded with networkidle state
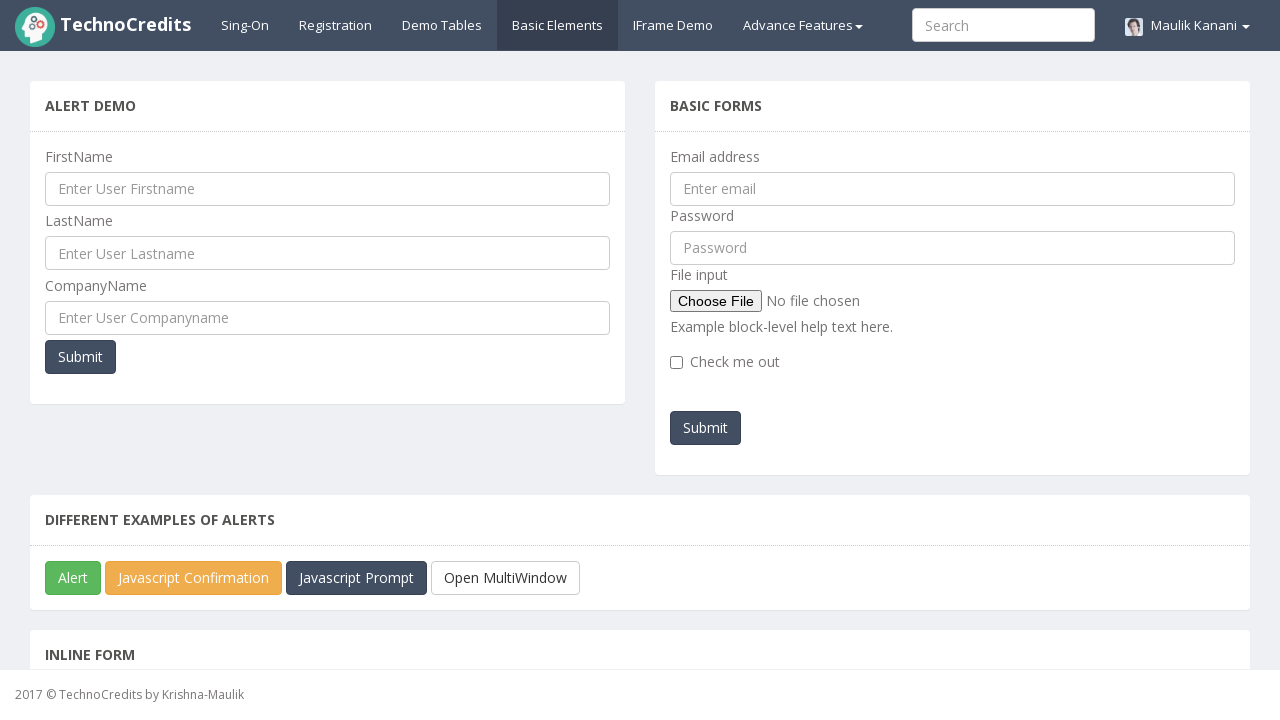

Scrolled down 250 pixels to view prompt button
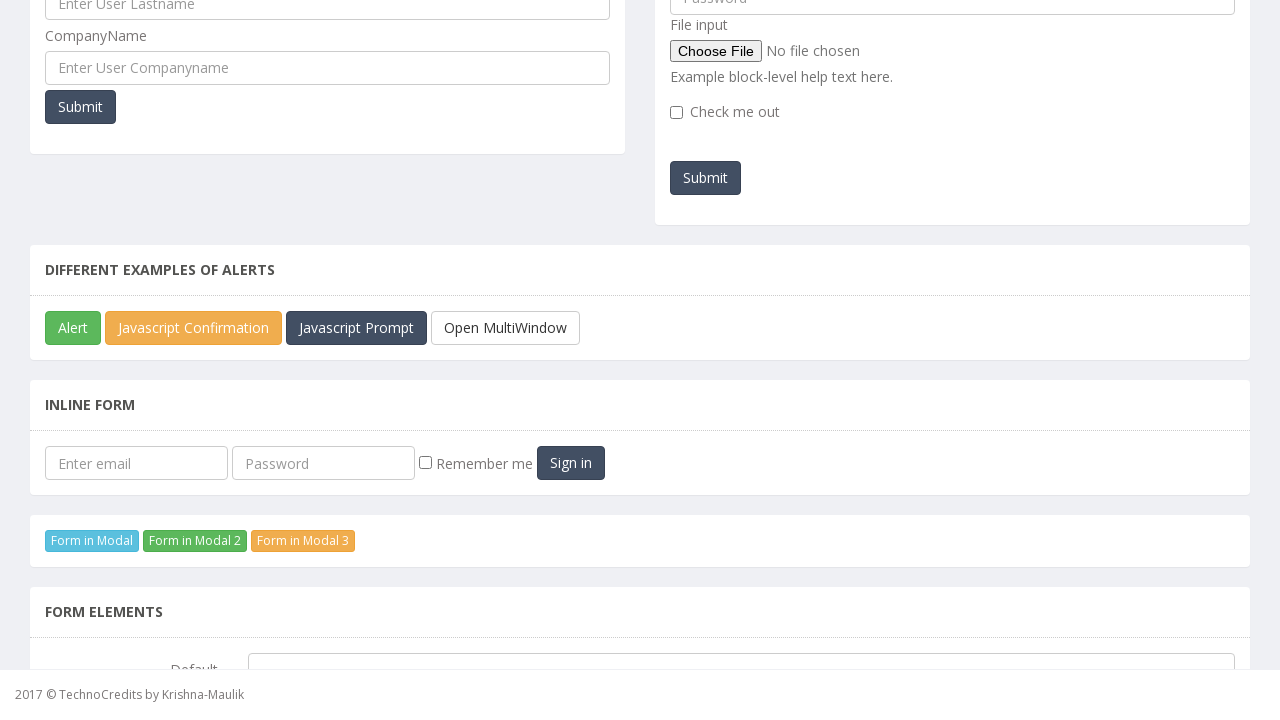

Set up dialog handler to accept prompts with 'Sagar' as input
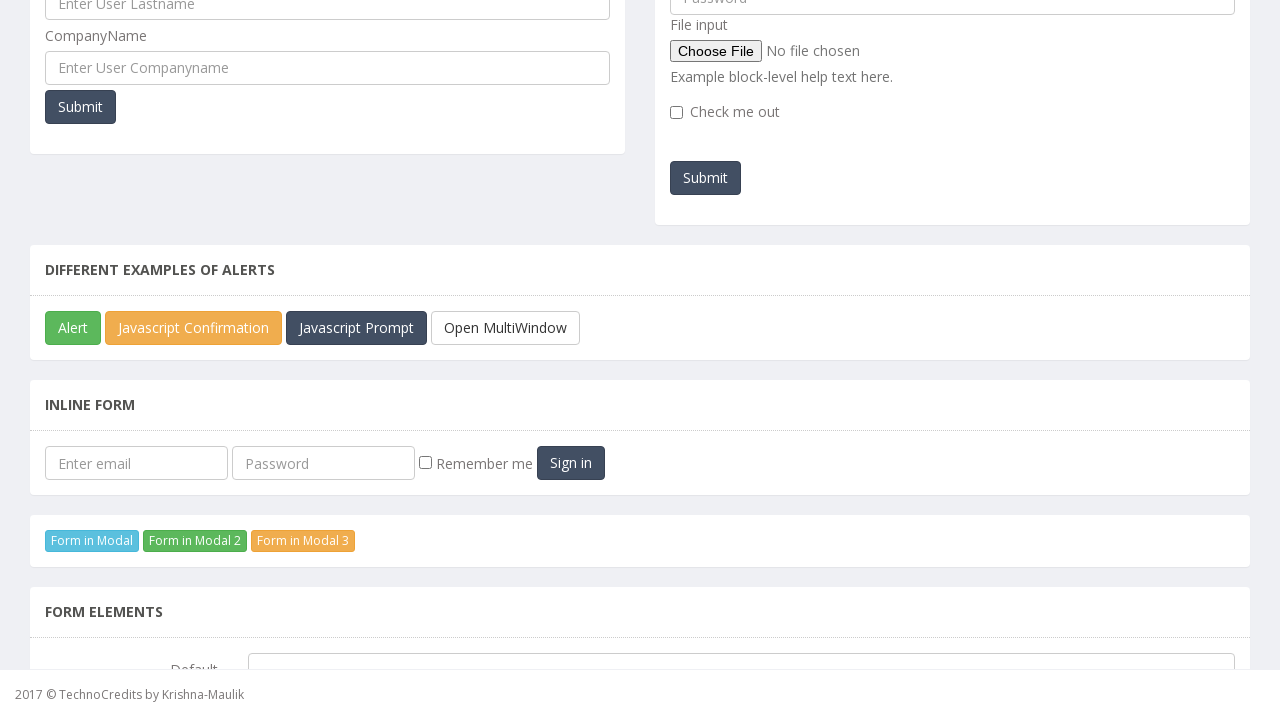

Clicked on JavaScript Prompt button to trigger dialog at (356, 328) on #javascriptPromp
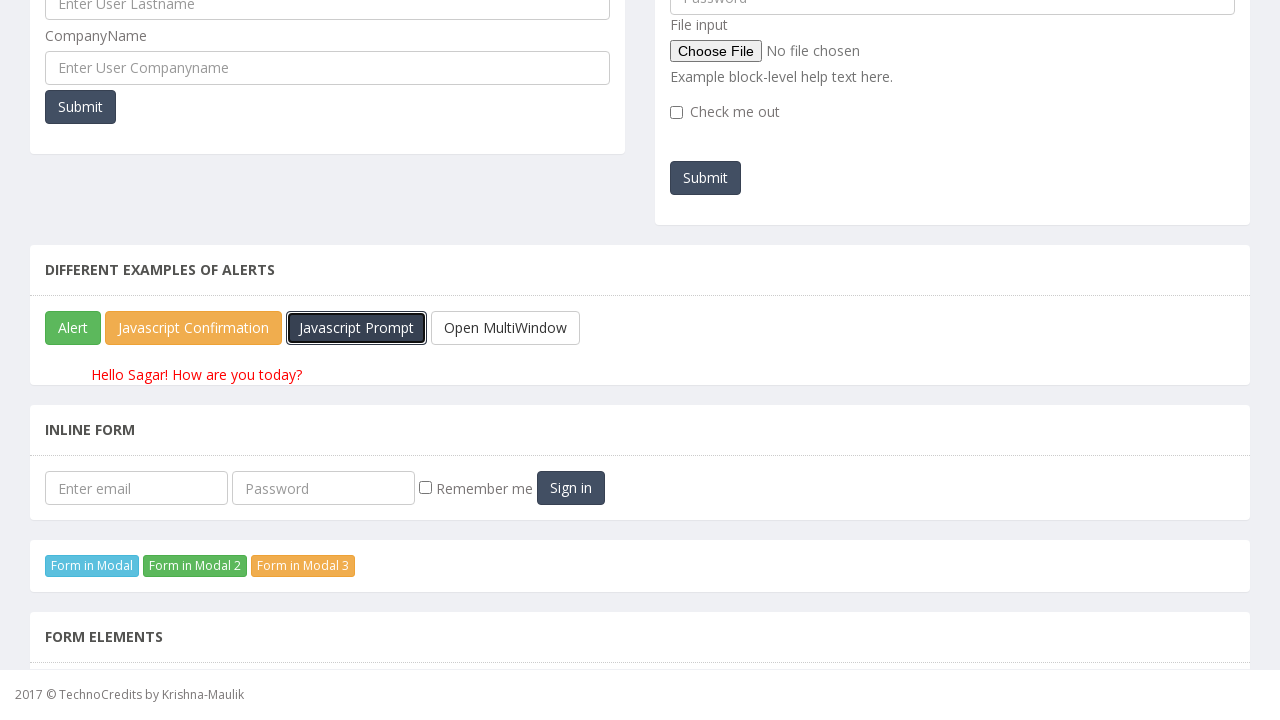

Waited 1000ms for dialog to be processed and UI to update
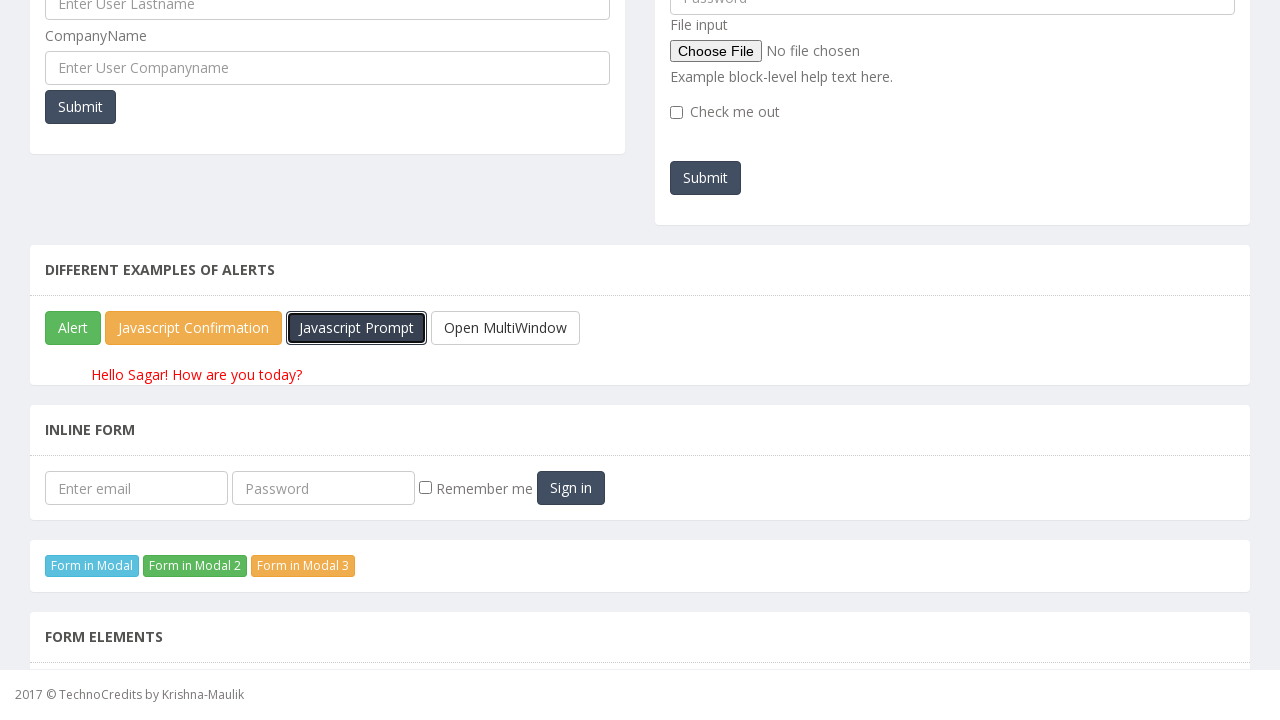

Retrieved result text: Hello Sagar! How are you today?
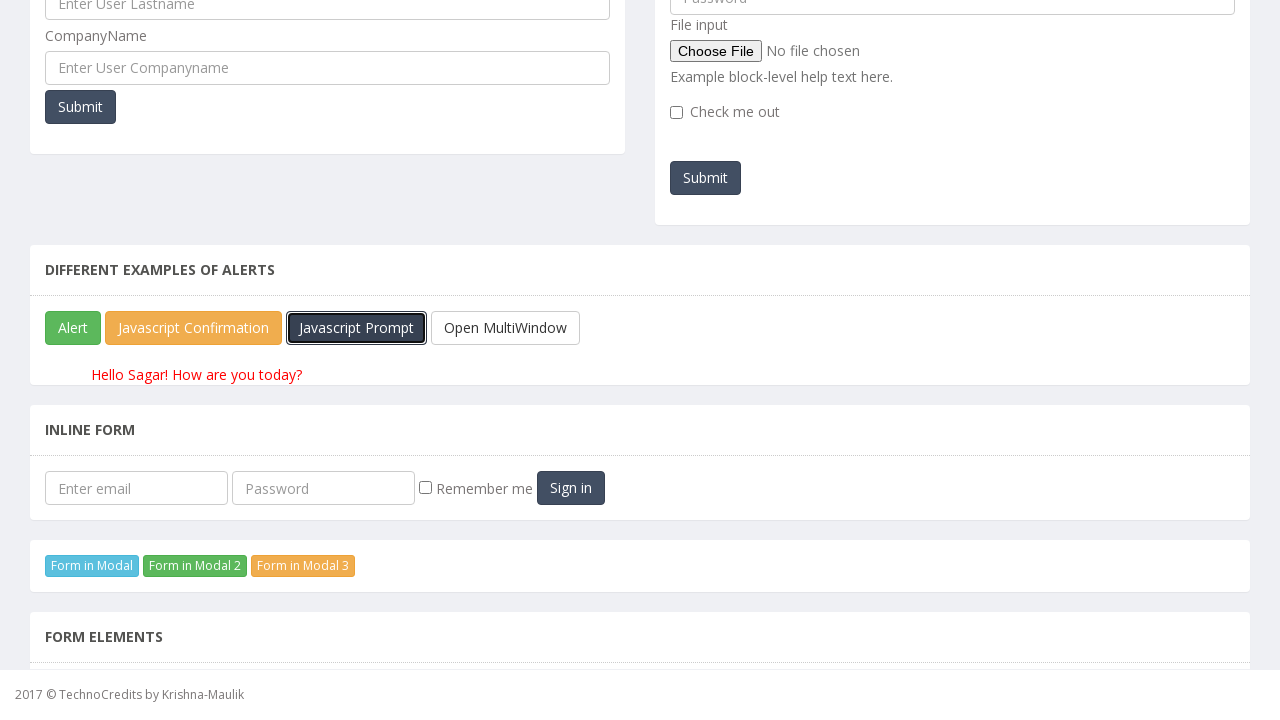

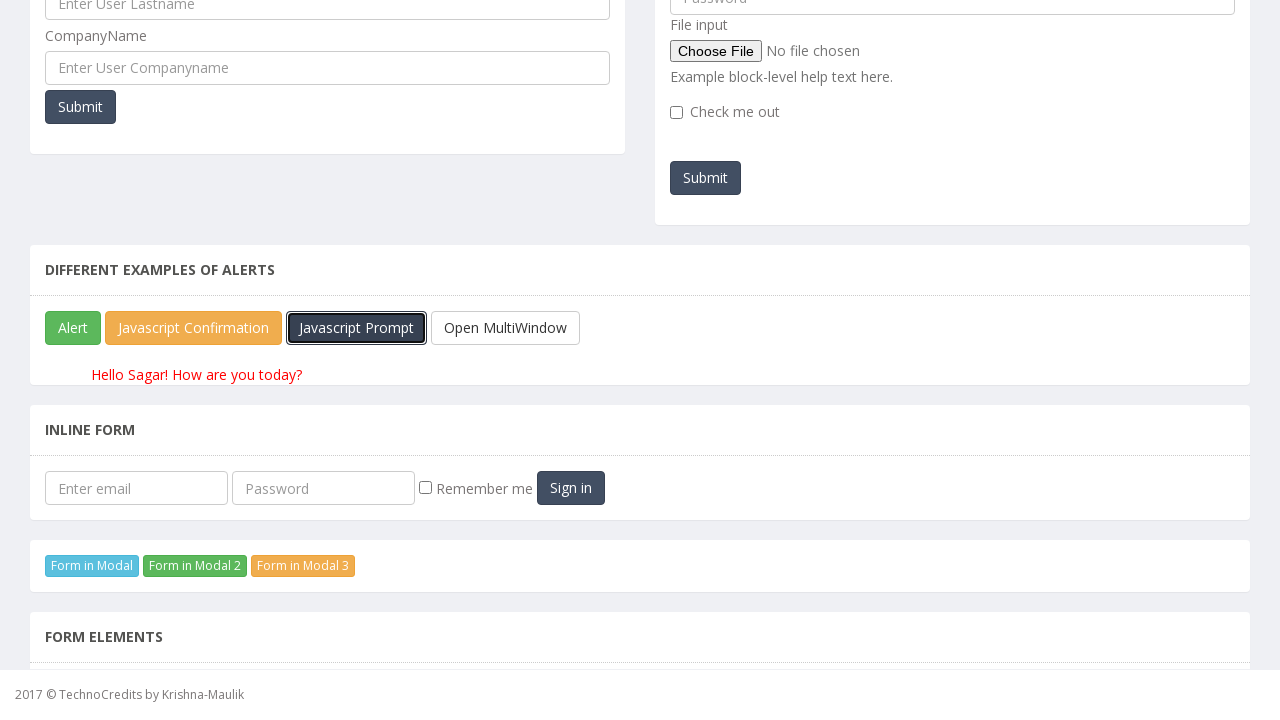